Demonstrates browser navigation commands by navigating to two different pages, then using back, forward, and refresh navigation controls to traverse browser history.

Starting URL: https://demo.nopcommerce.com/

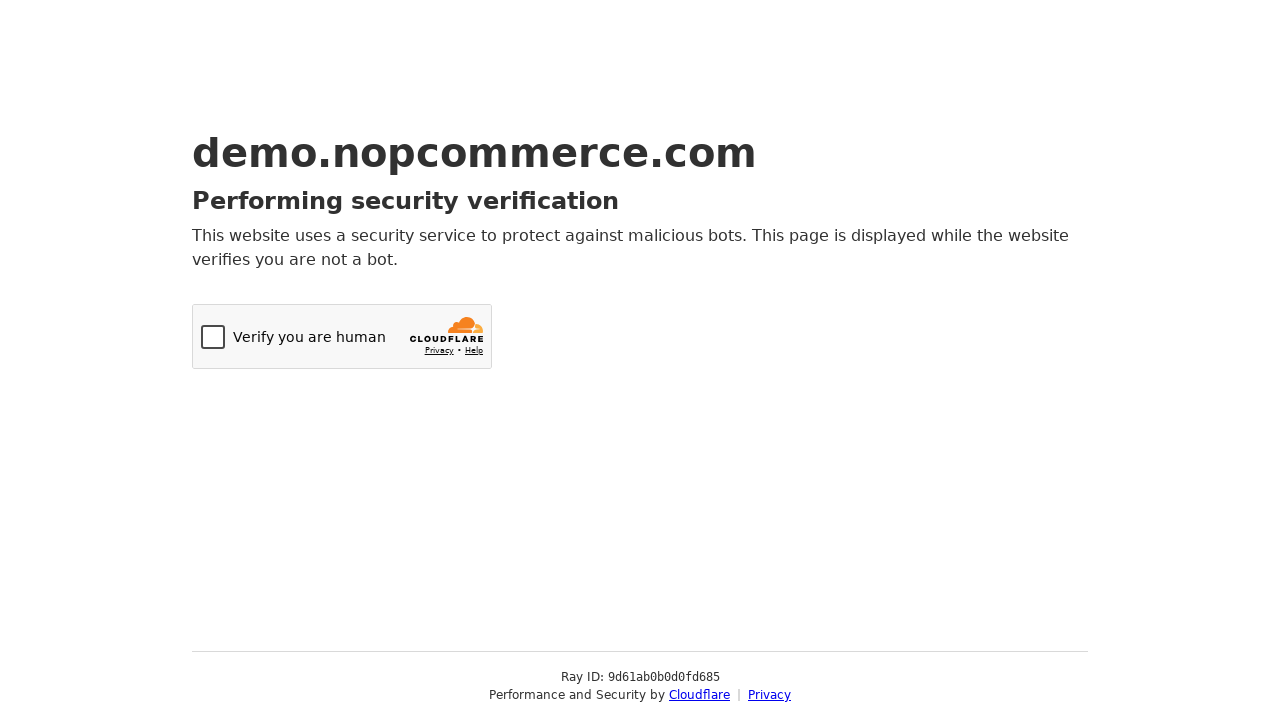

Navigated to OrangeHRM login page
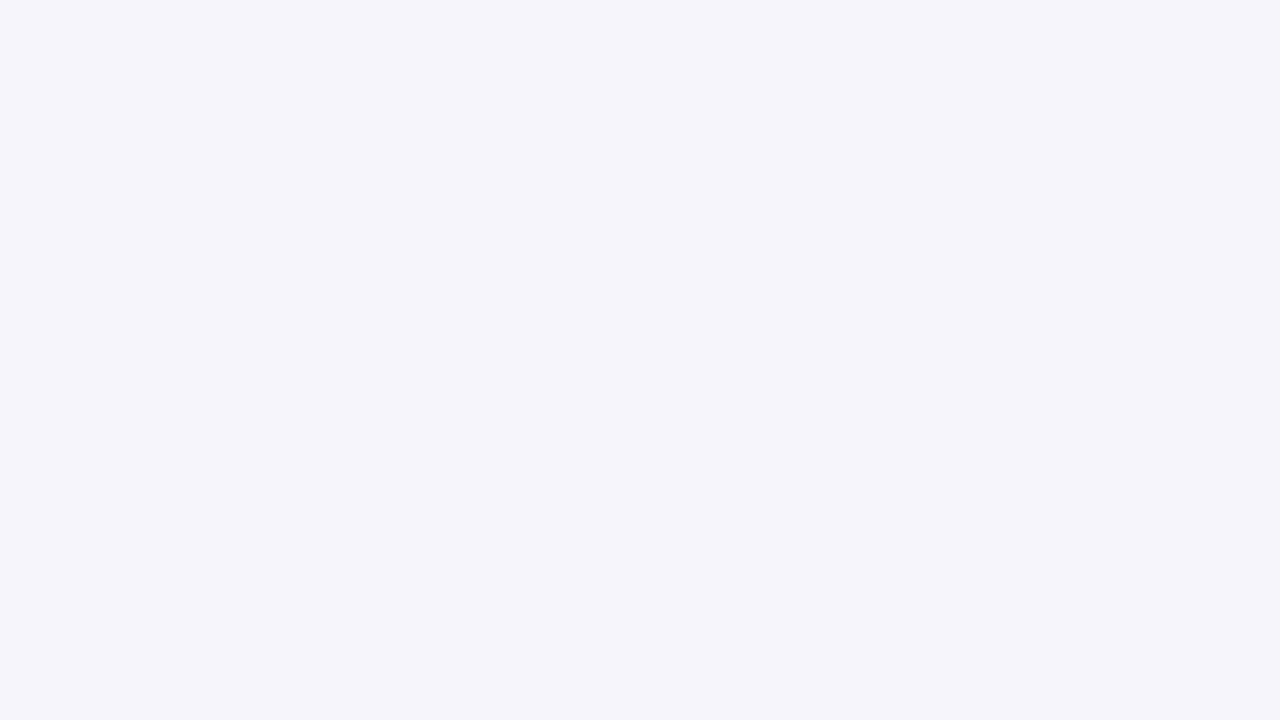

Navigated back to previous page (nopCommerce home)
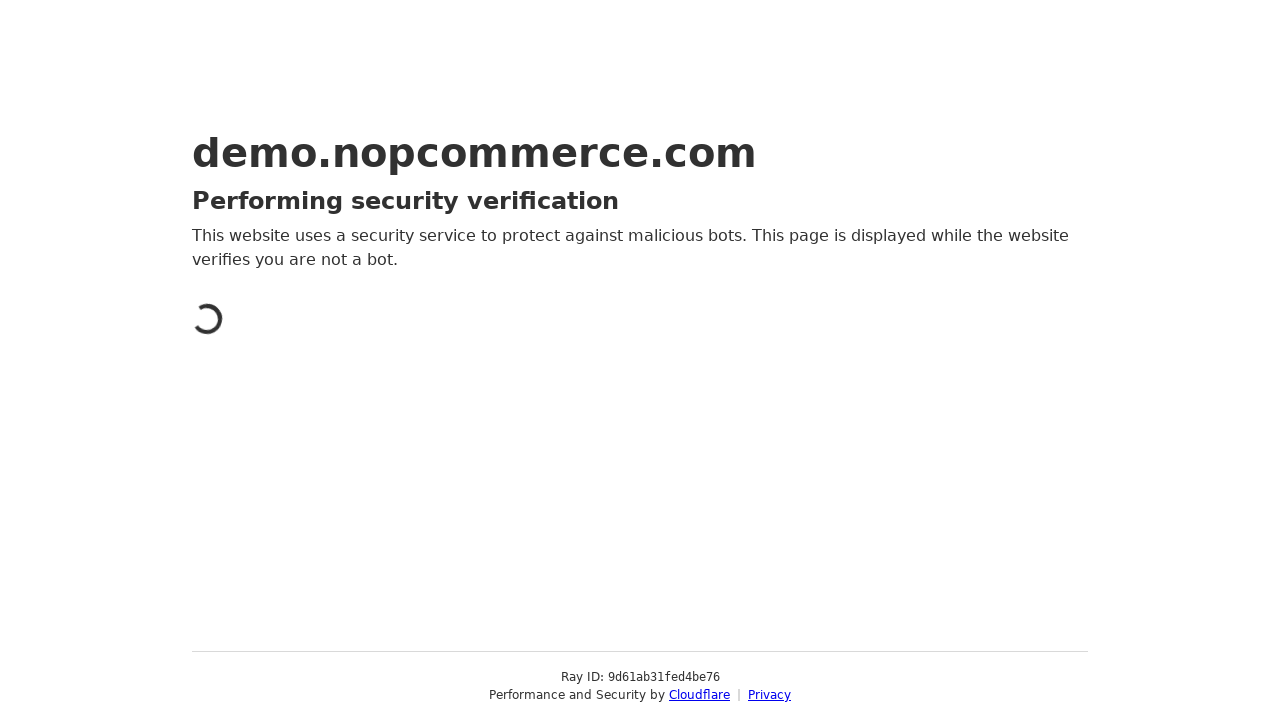

Verified current URL after back navigation: https://demo.nopcommerce.com/
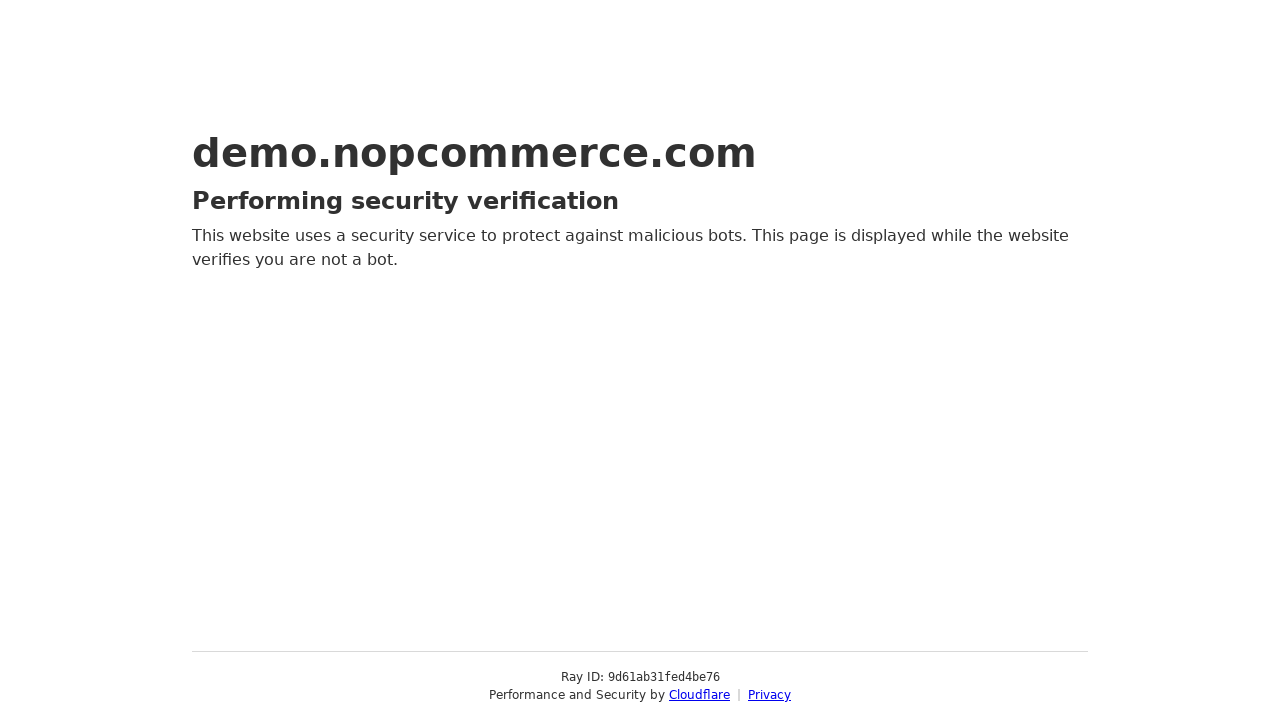

Navigated forward to OrangeHRM login page
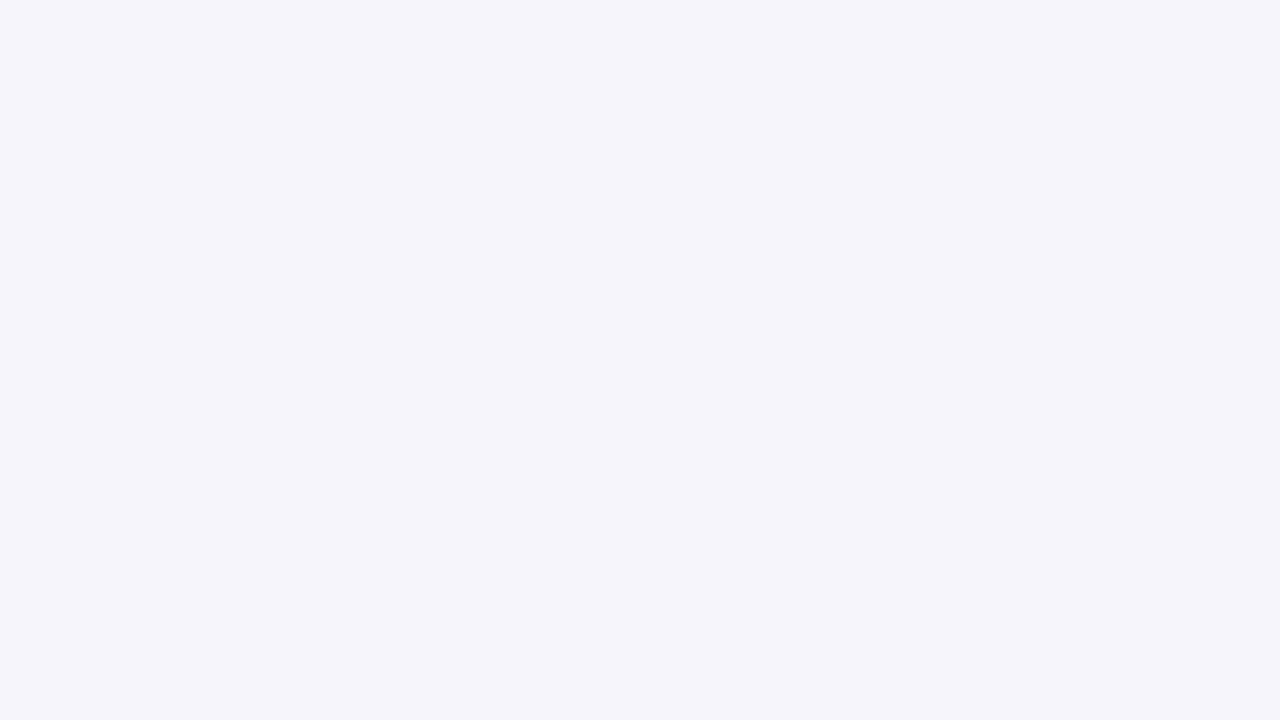

Verified current URL after forward navigation: https://opensource-demo.orangehrmlive.com/web/index.php/auth/login
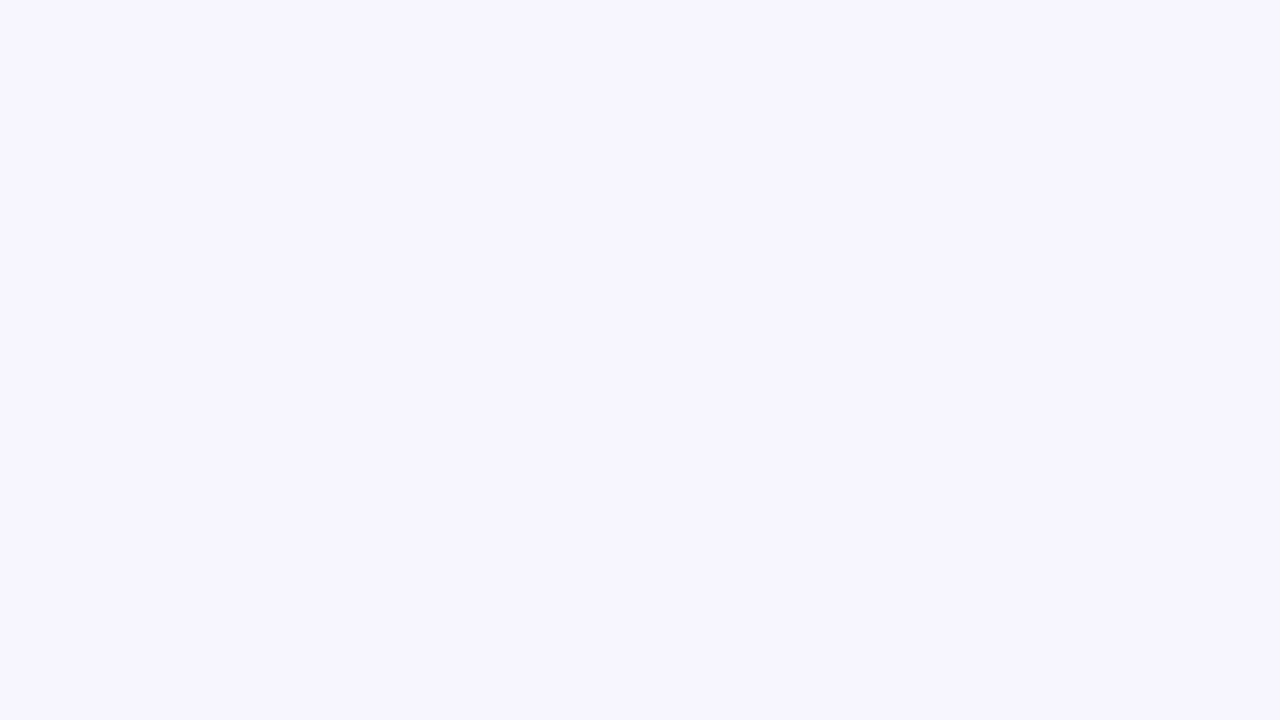

Refreshed the current page
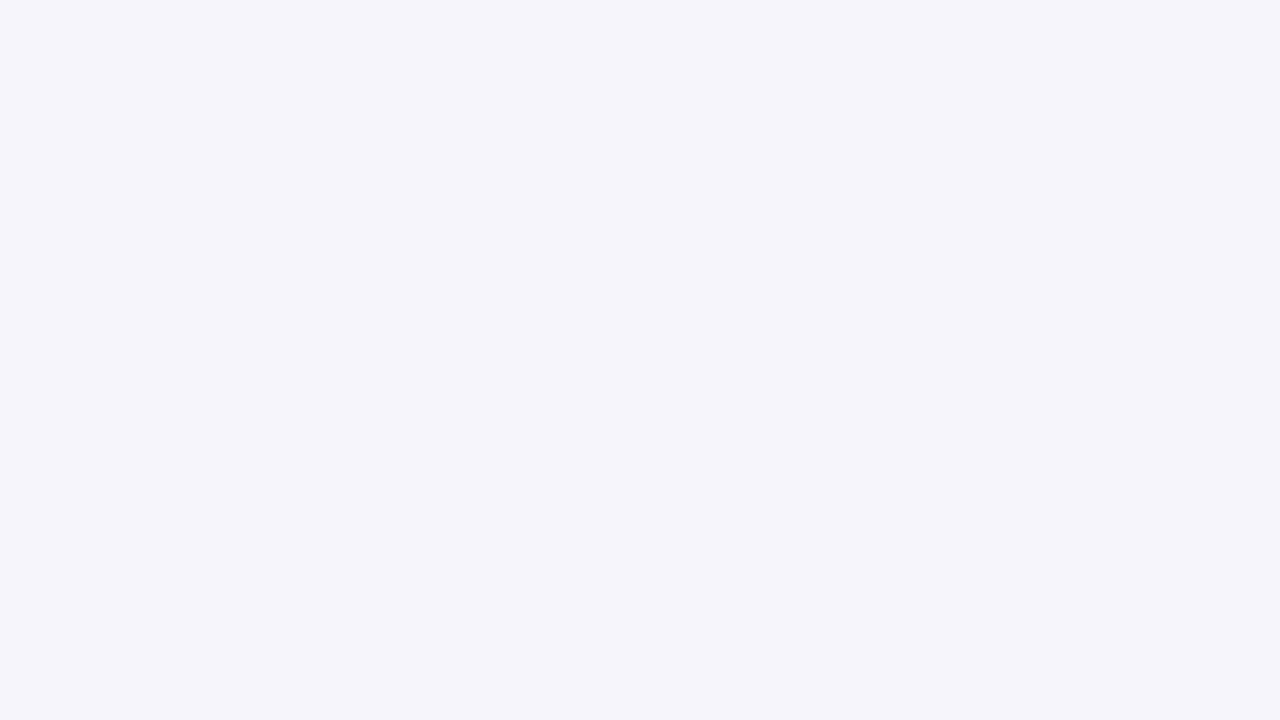

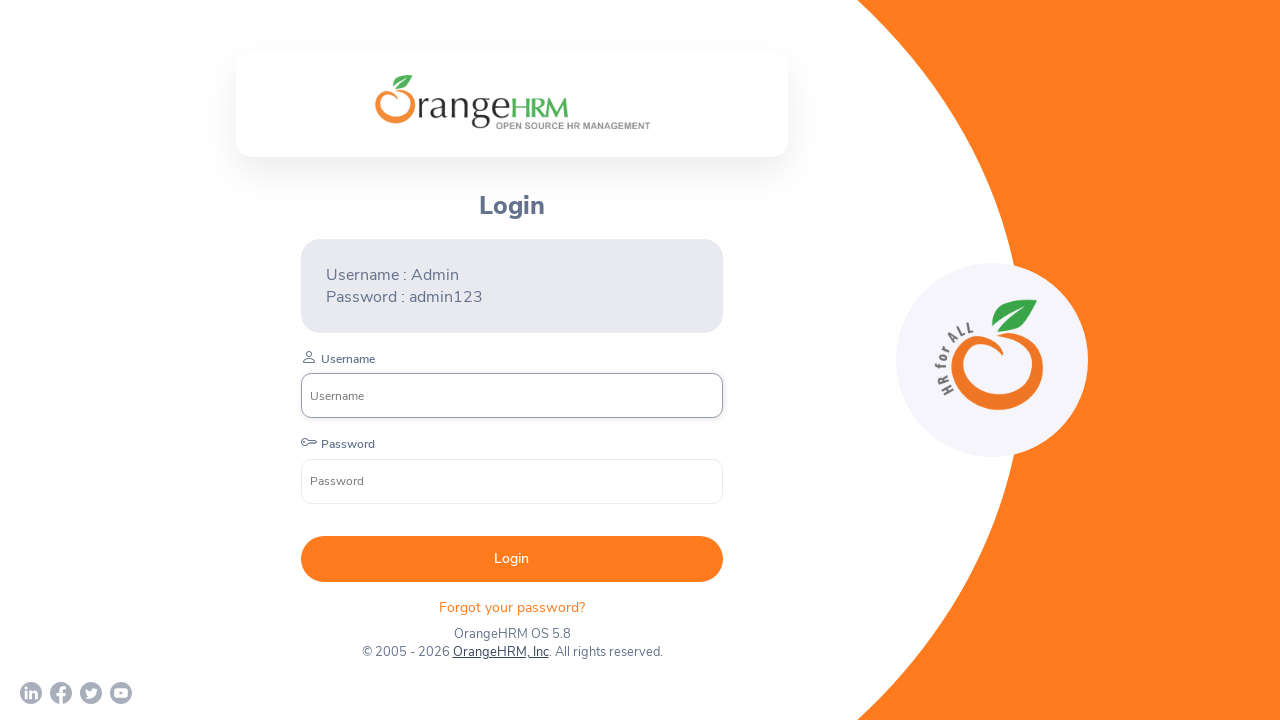